Tests child window handling by clicking a blinking text link that opens a popup, then extracts and verifies an email address from the child window

Starting URL: https://rahulshettyacademy.com/loginpagePractise/#

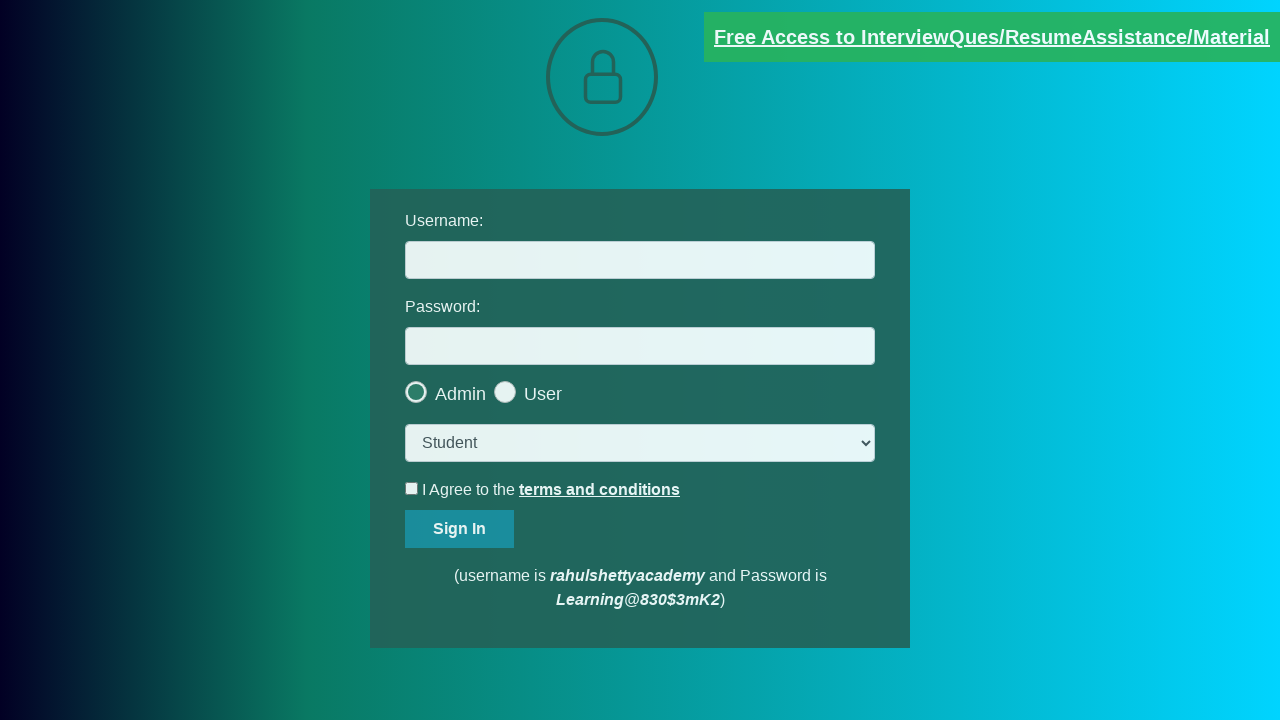

Clicked blinking text link to open child window popup at (992, 37) on .blinkingText
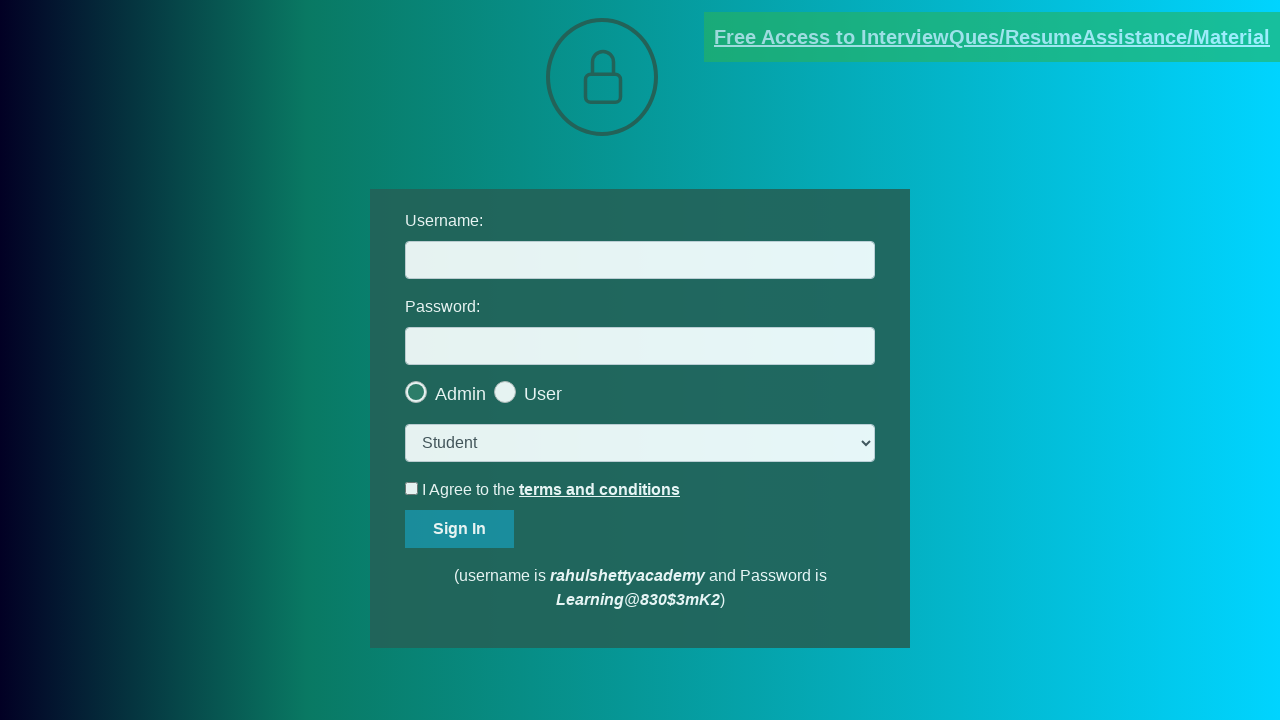

Child window popup opened and captured
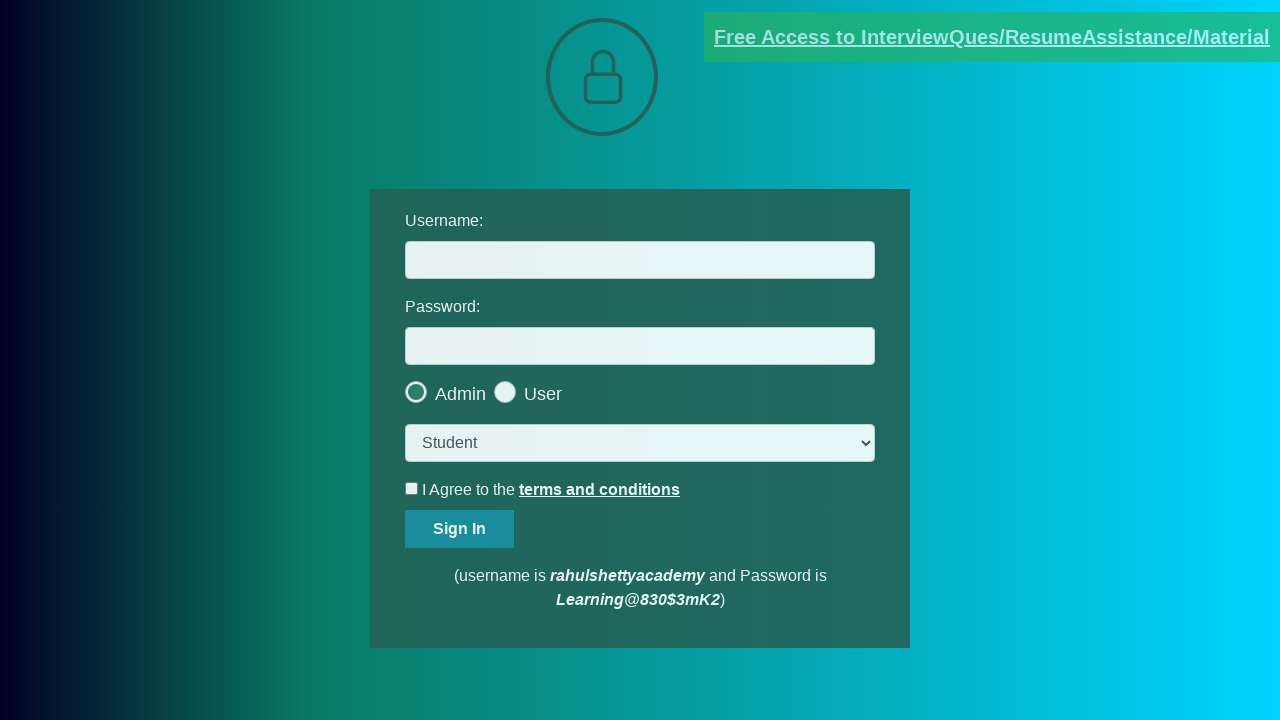

Extracted text content from red element in child window
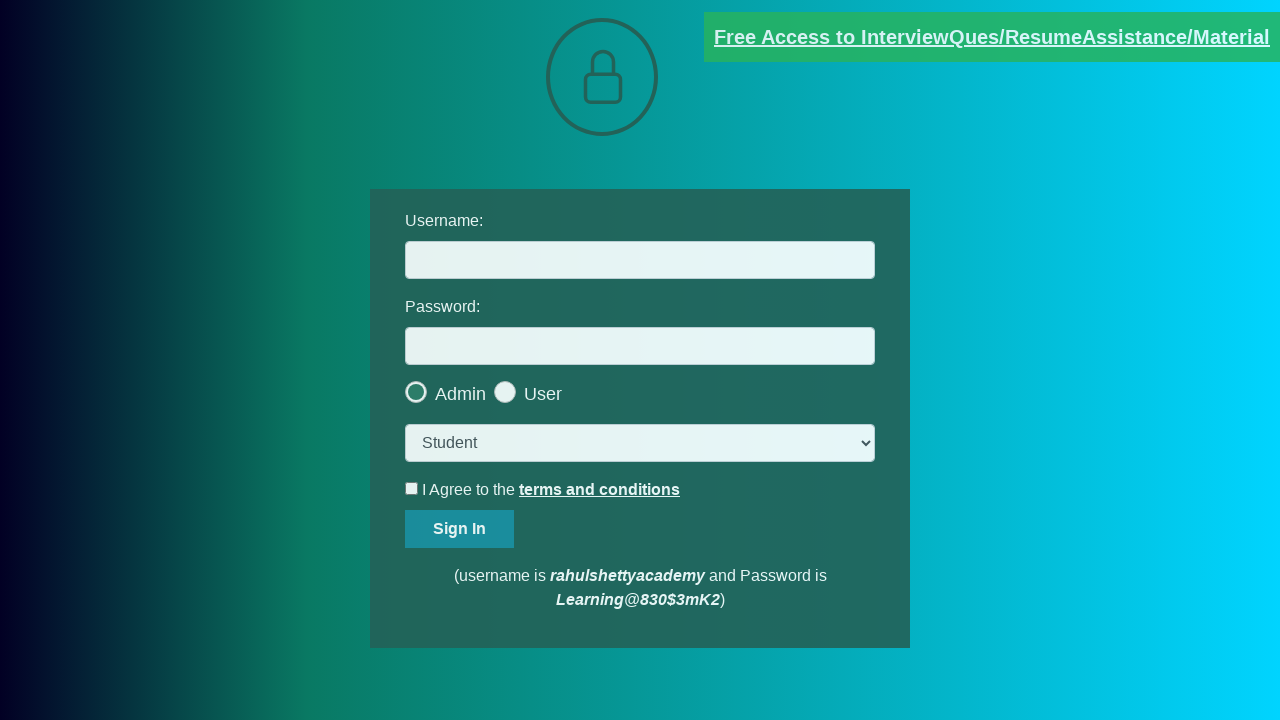

Split text by 'at' delimiter to isolate email address
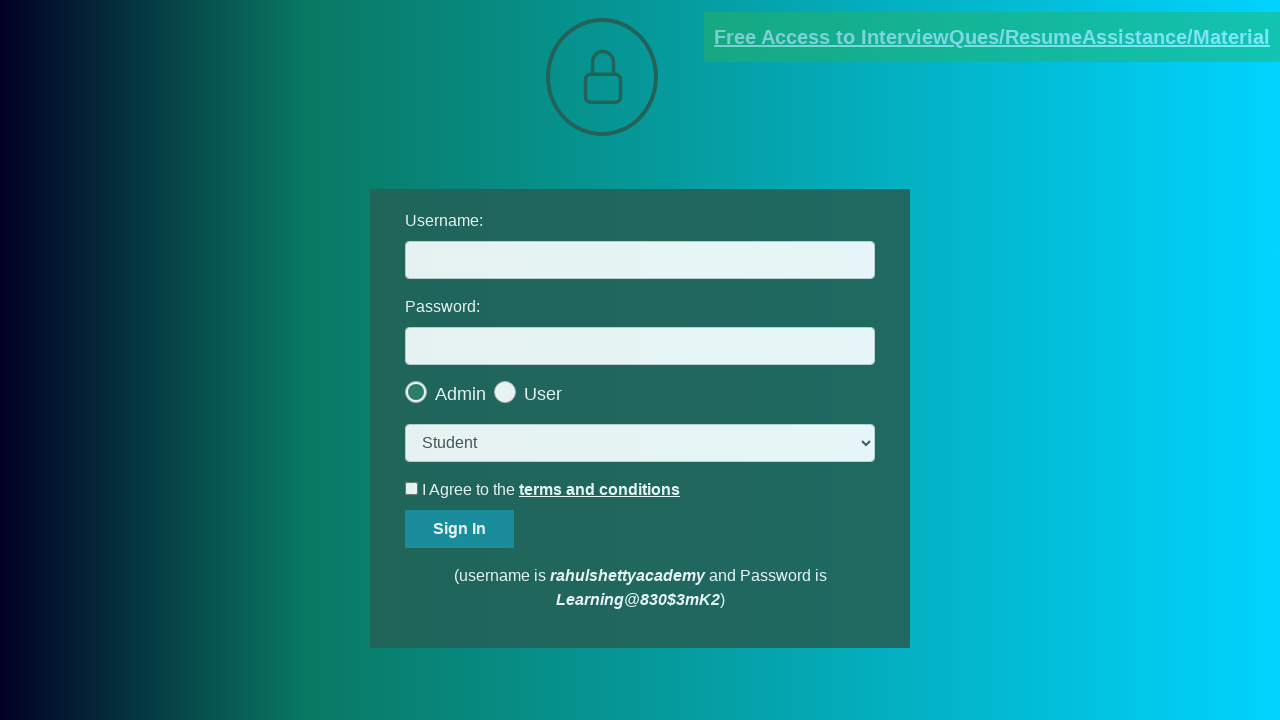

Extracted email address: mentor@rahulshettyacademy.com
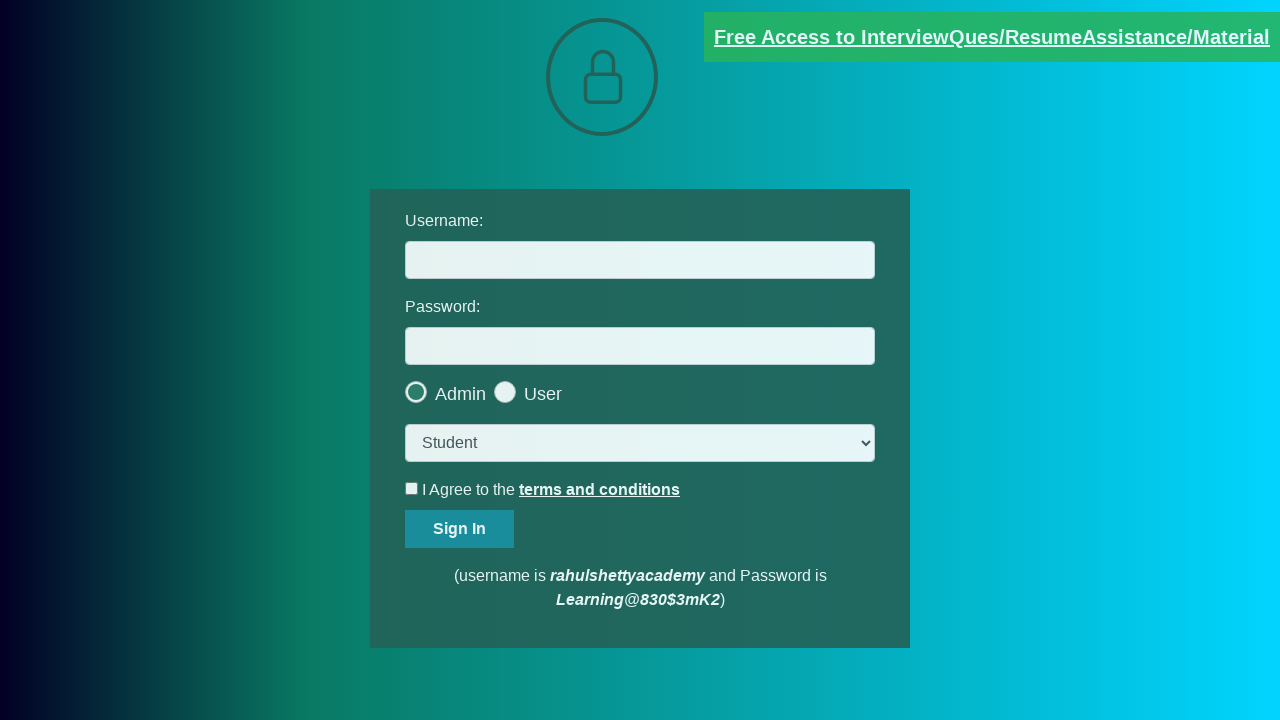

Verified extracted email matches expected value 'mentor@rahulshettyacademy.com'
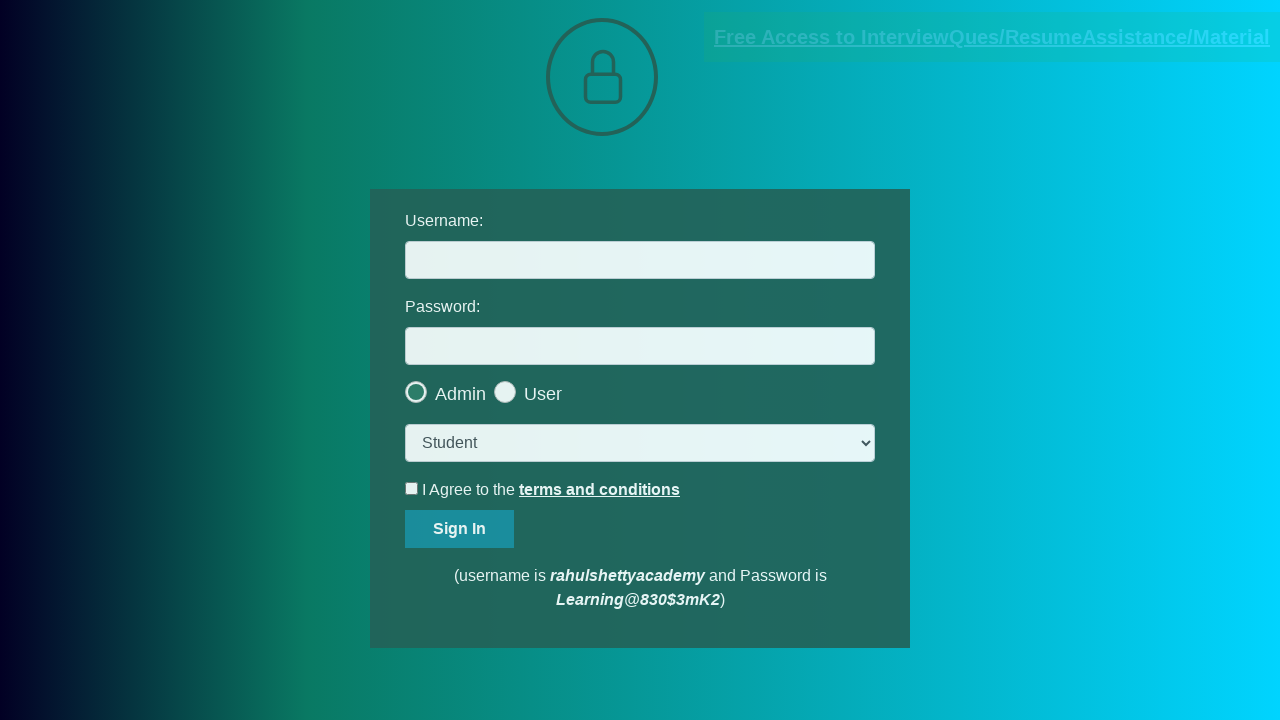

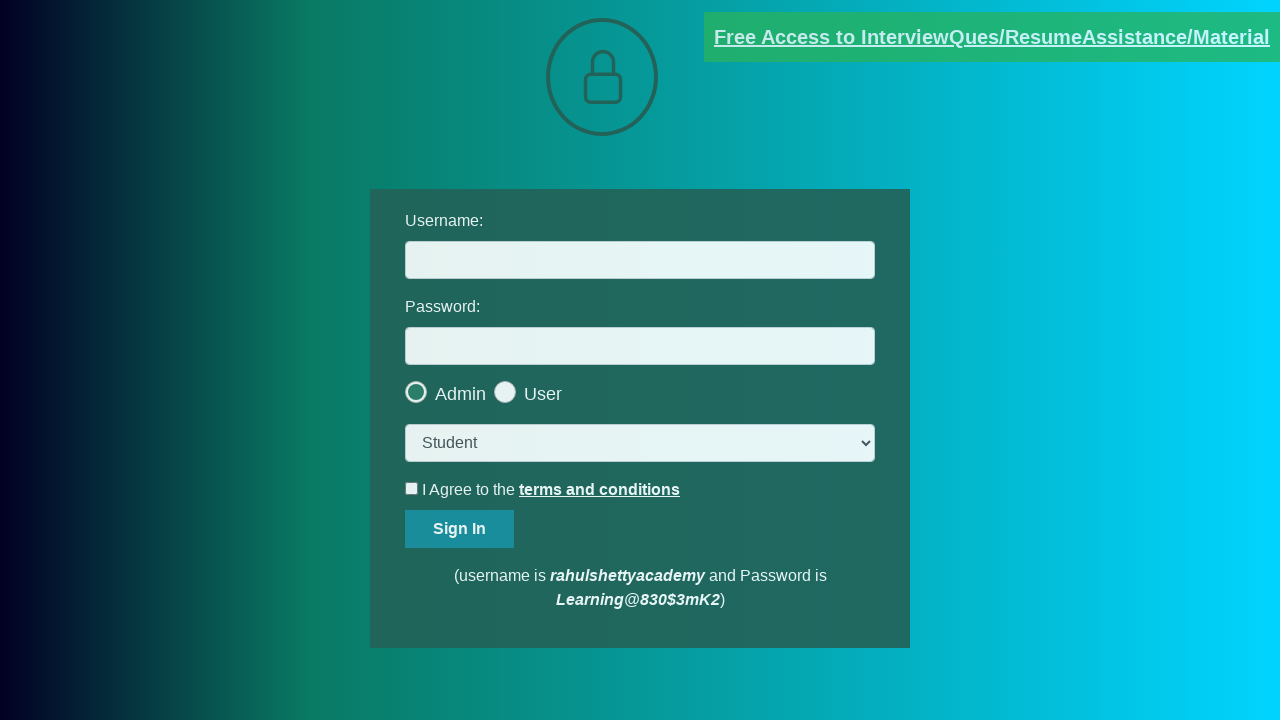